Tests mouse hover functionality by hovering over a user avatar image and verifying that the hidden caption text and link become visible

Starting URL: https://the-internet.herokuapp.com/hovers

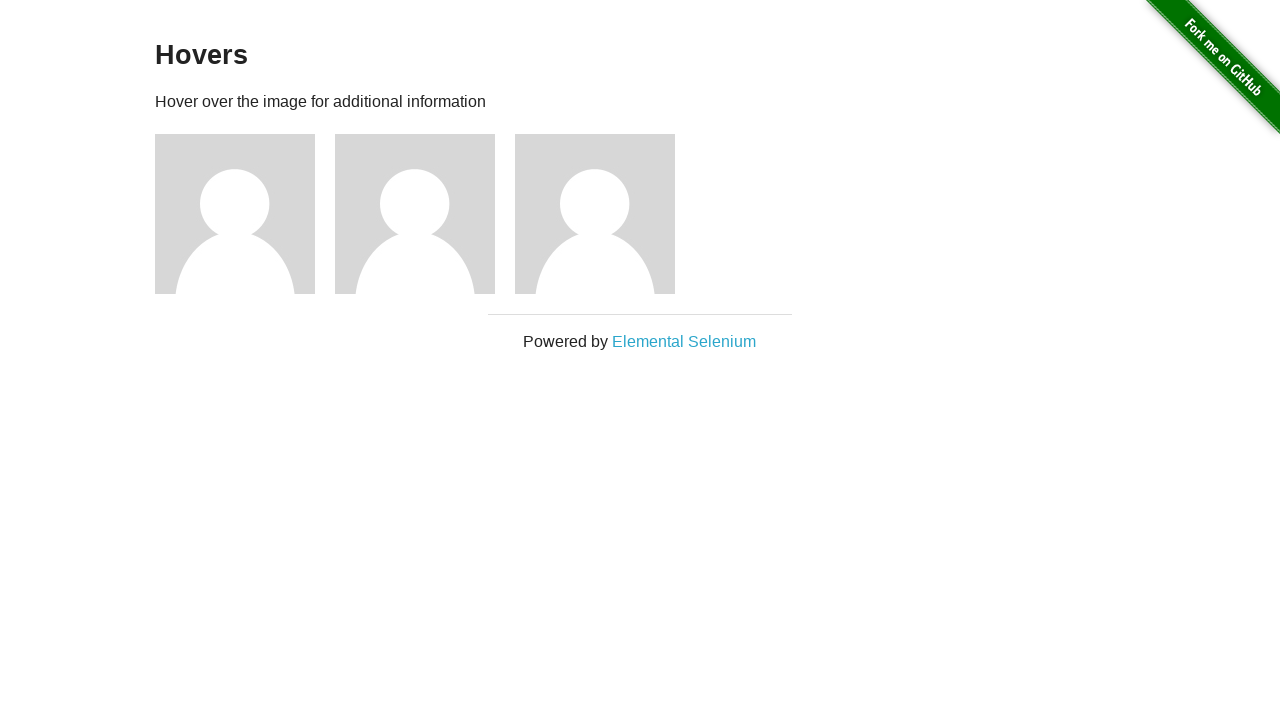

Navigated to hovers page
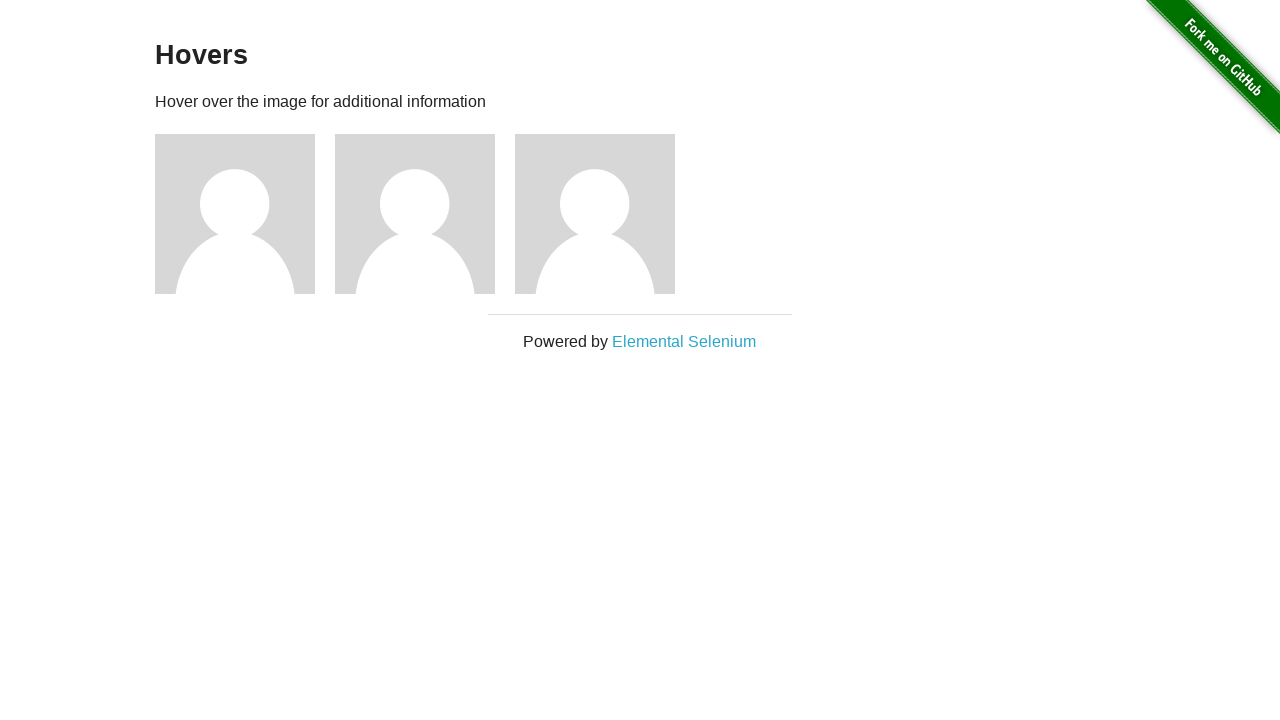

Located first user avatar image
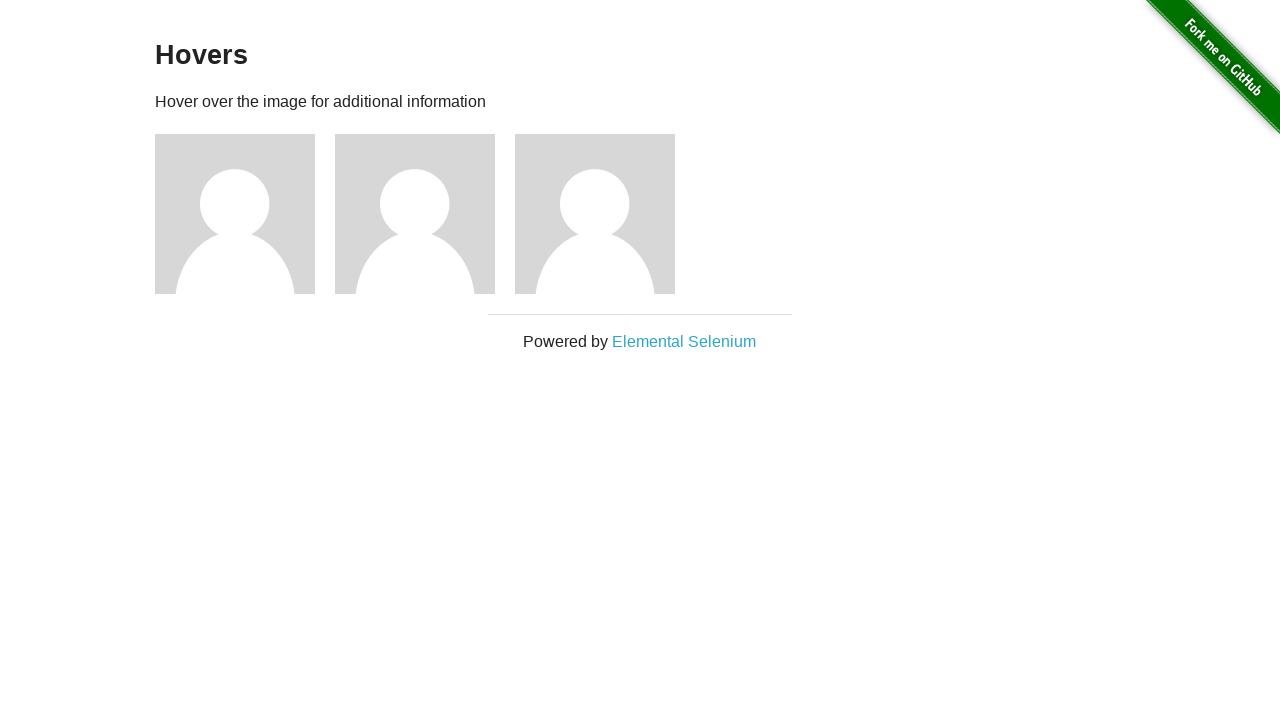

Hovered over first user avatar to reveal hidden content at (235, 214) on (//img[@alt='User Avatar'])[1]
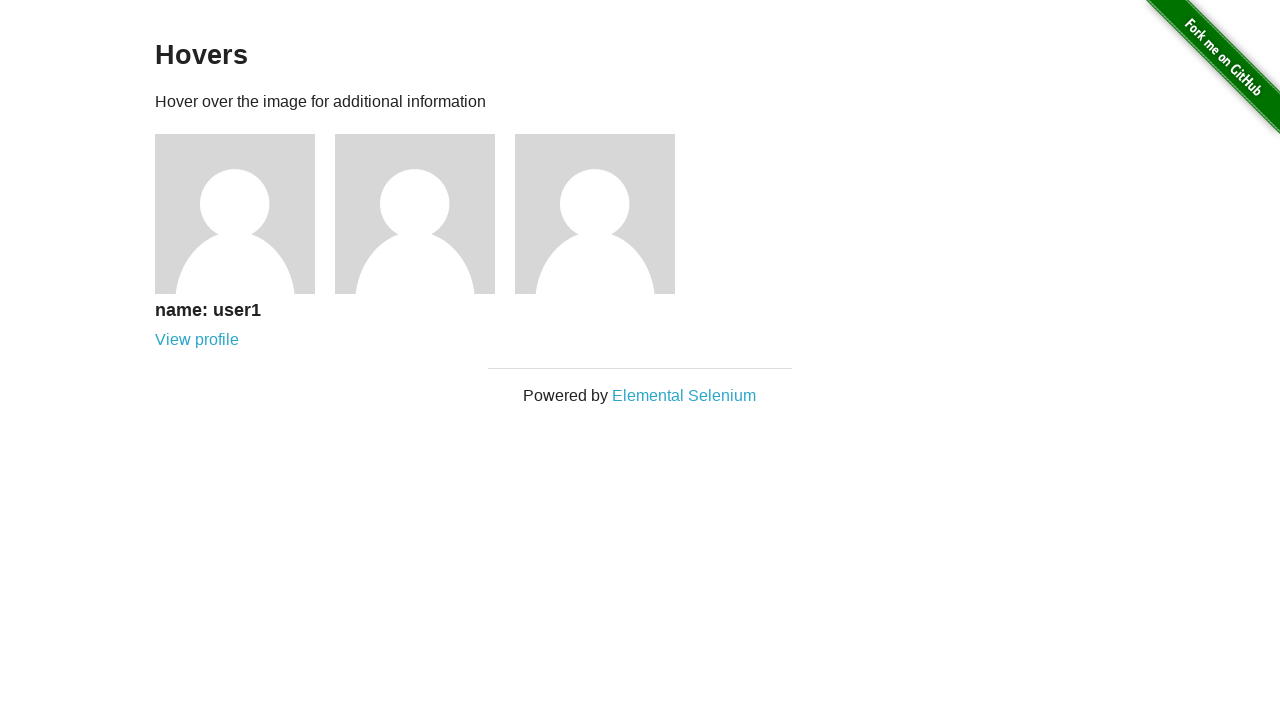

Located caption text element
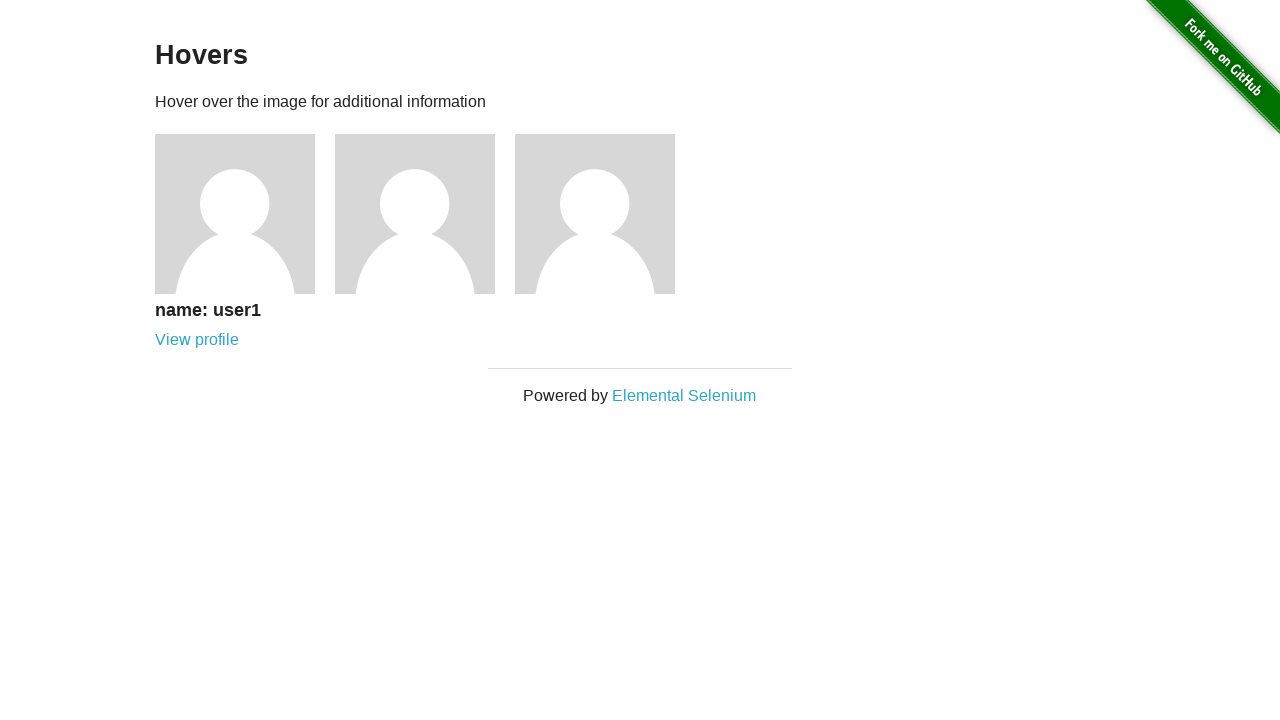

Caption text became visible after hover
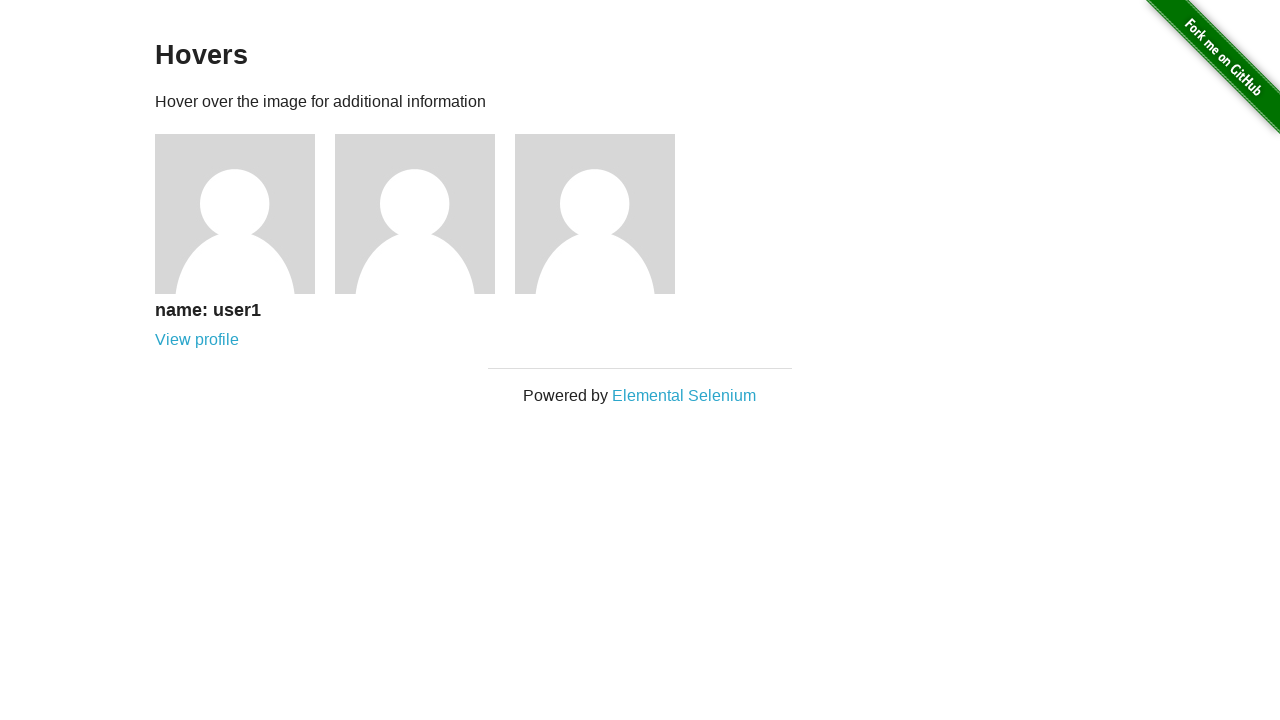

Located caption link element
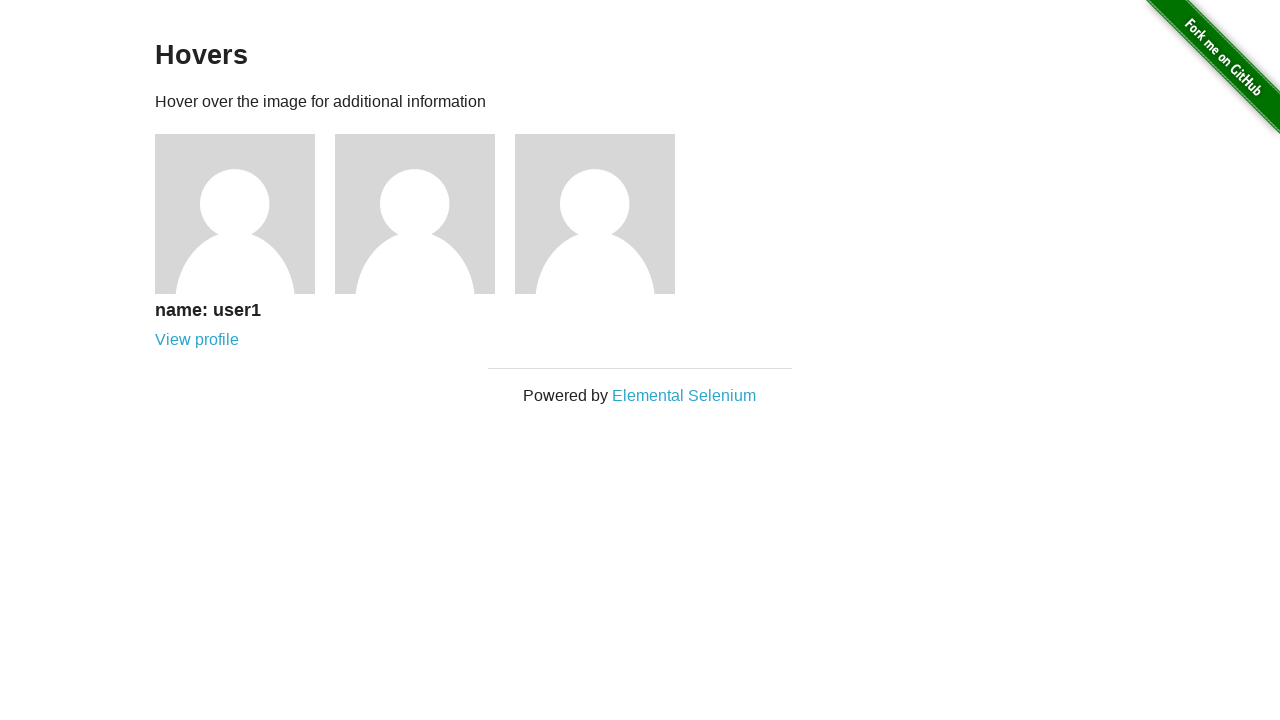

Verified that caption link is visible
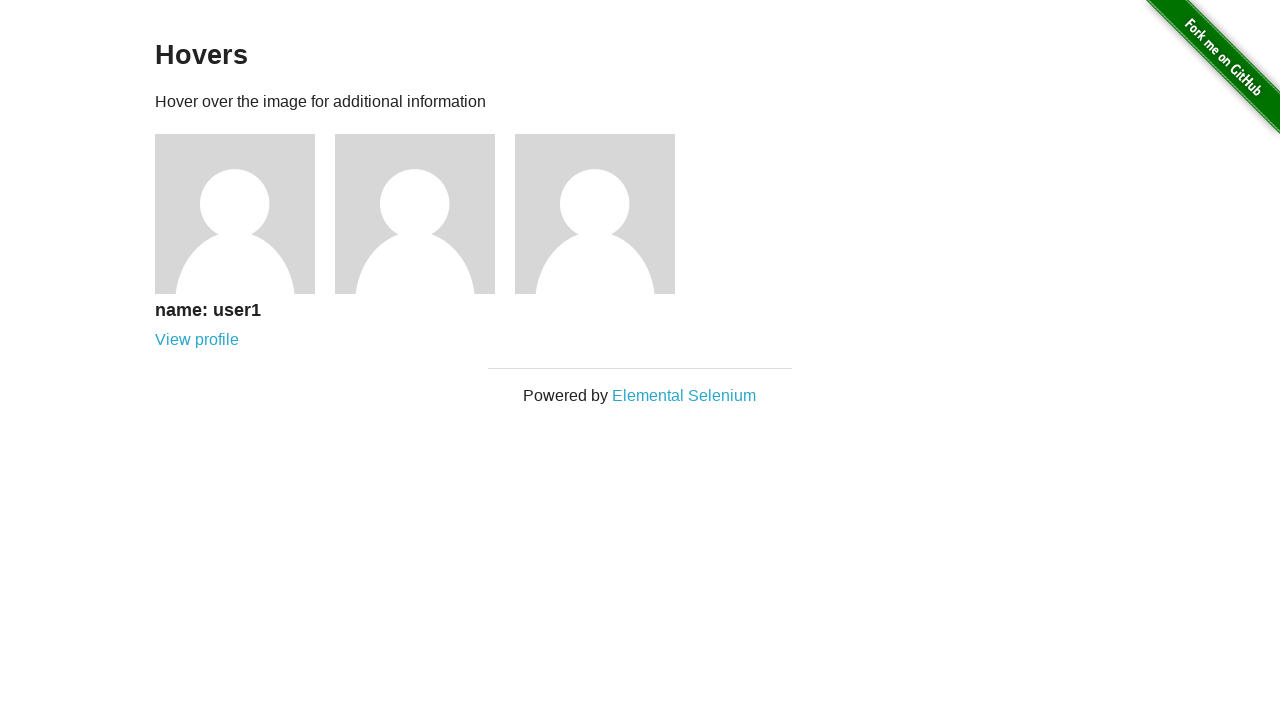

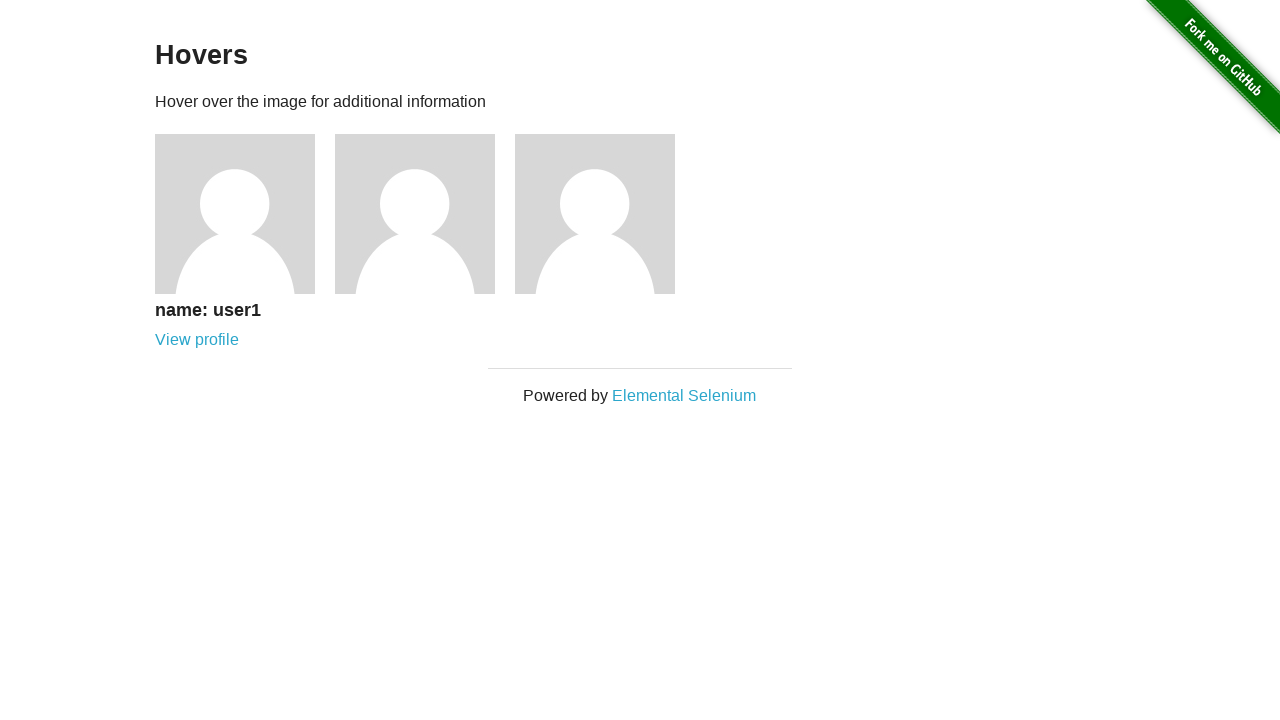